Tests navigation from the top page to the login page by clicking the login link

Starting URL: https://www.securite.jp

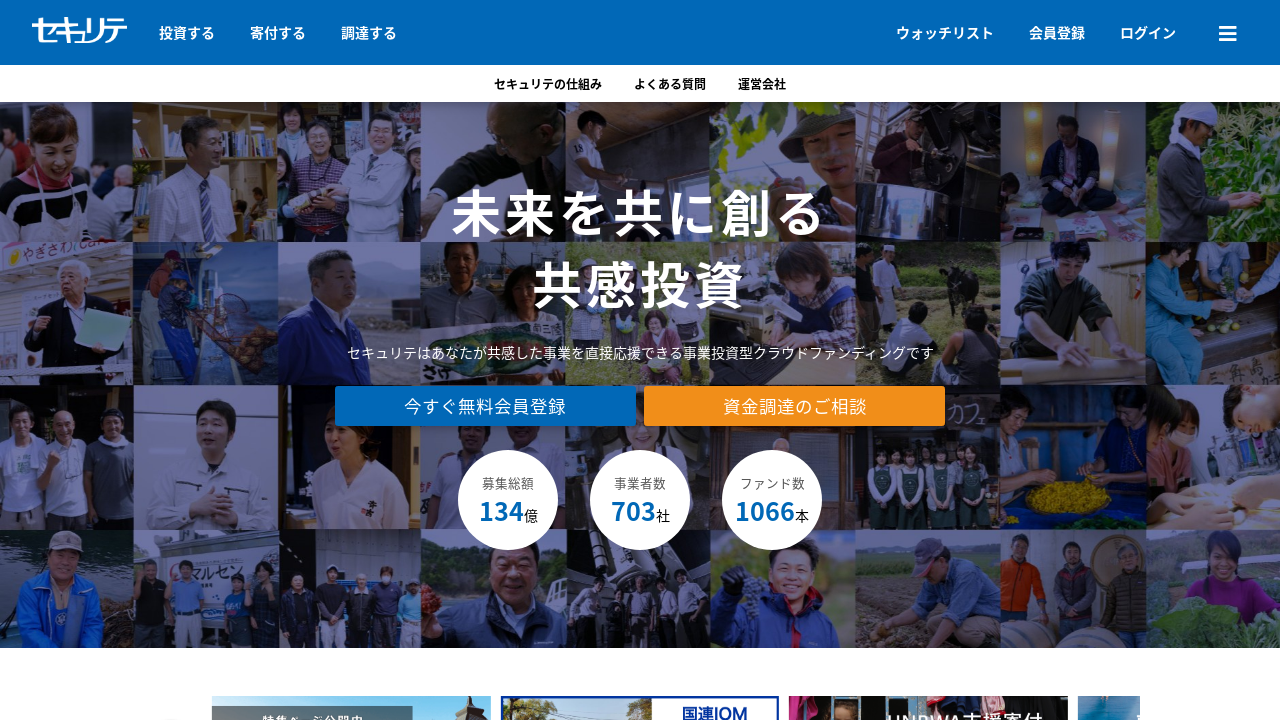

Clicked login link on top page at (1148, 32) on text=ログイン
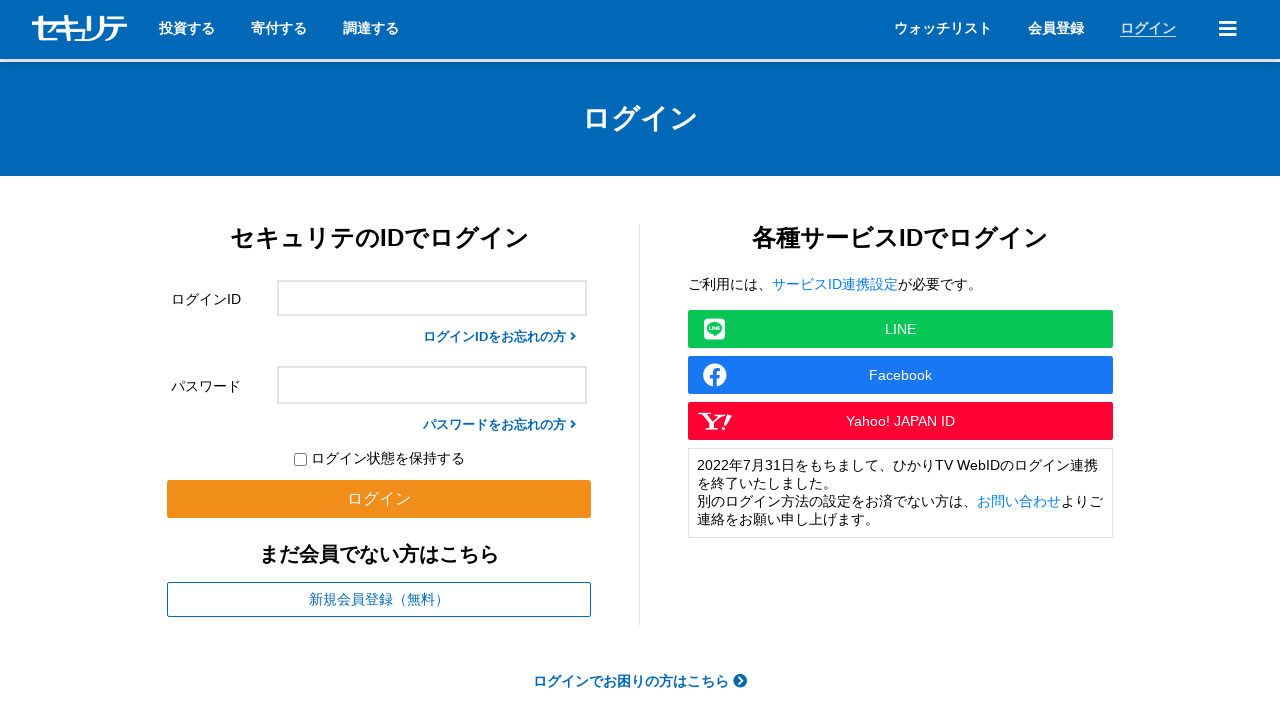

Login page DOM content loaded
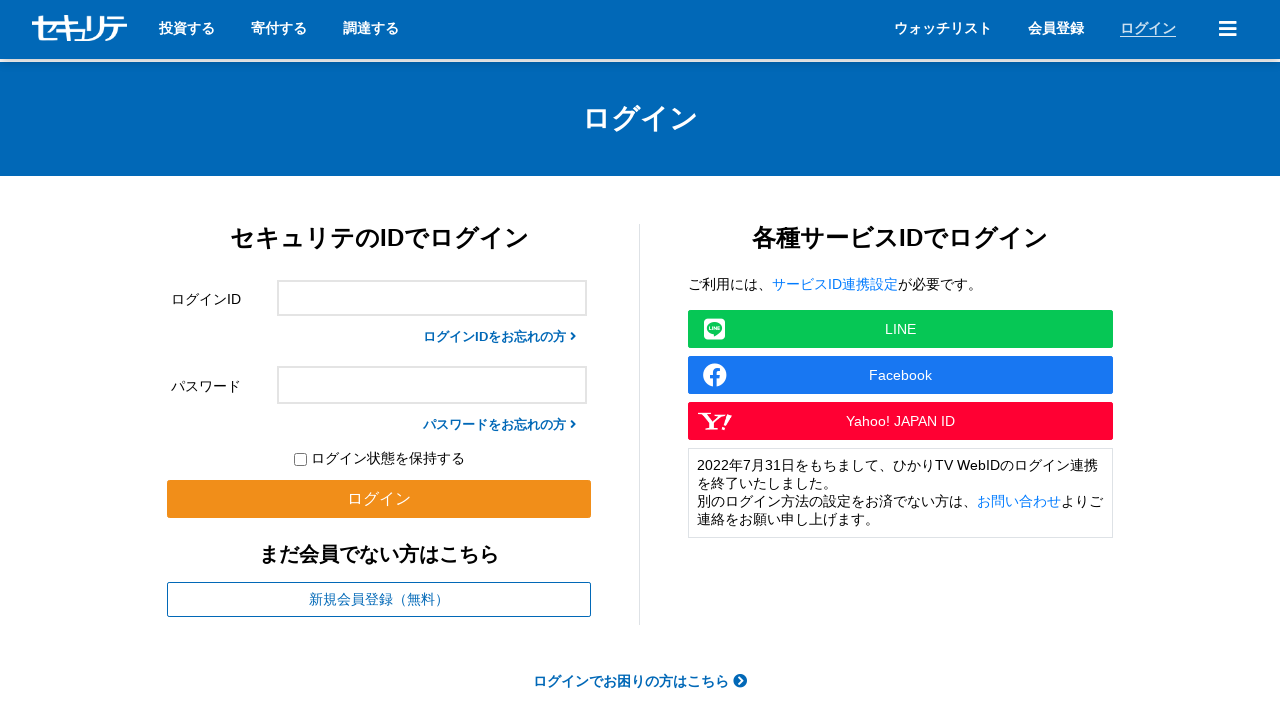

Verified login page title matches expected value
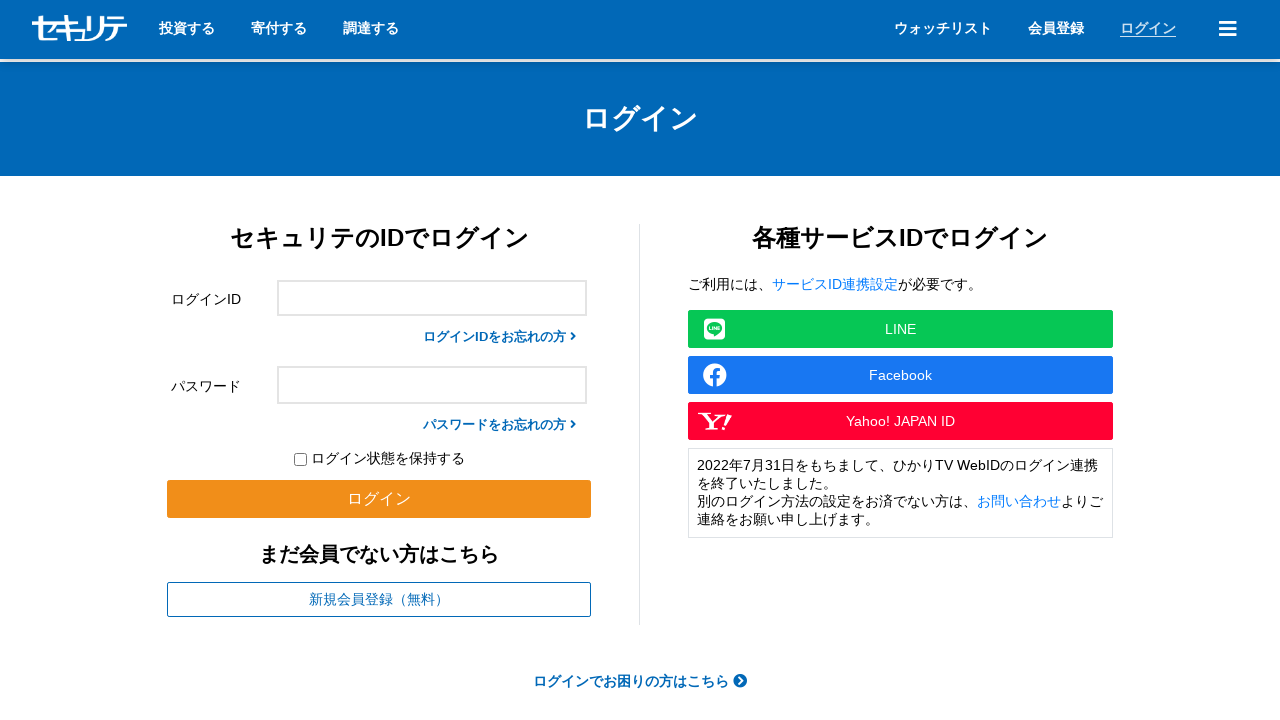

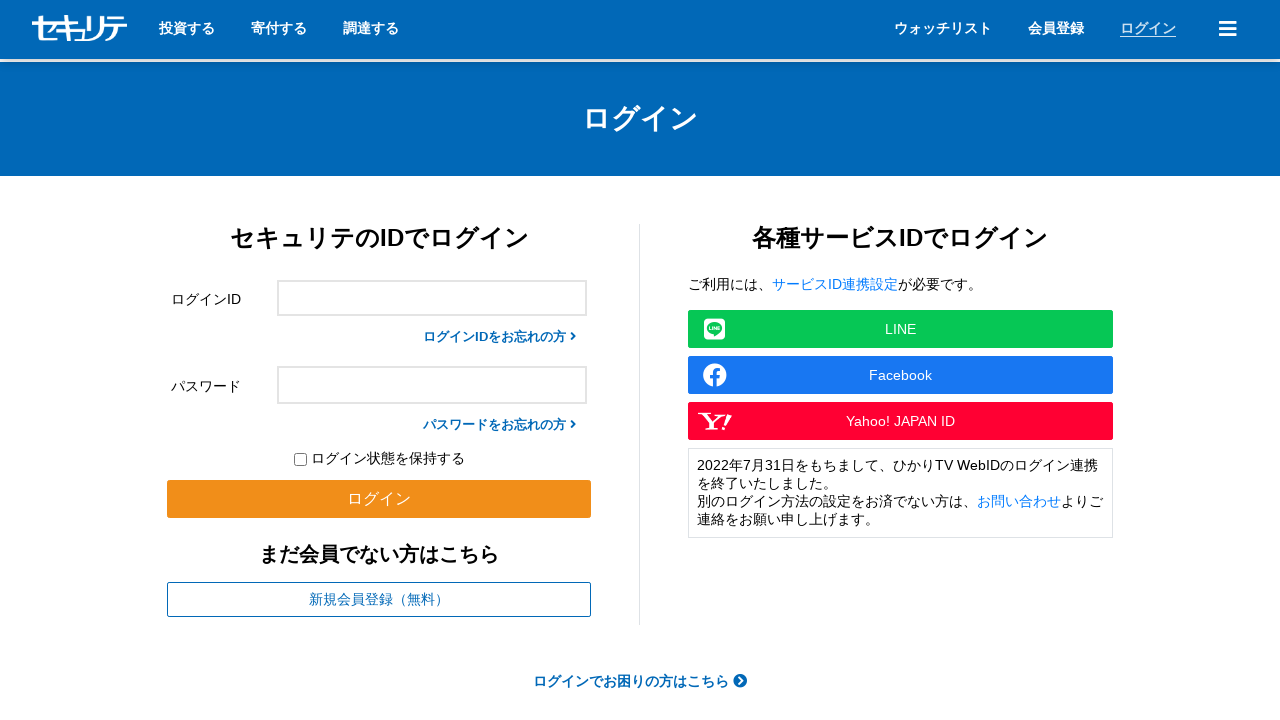